Tests link scope functionality by counting links in different sections of the page, then opening footer column links in new tabs and verifying they load

Starting URL: https://www.rahulshettyacademy.com/AutomationPractice/

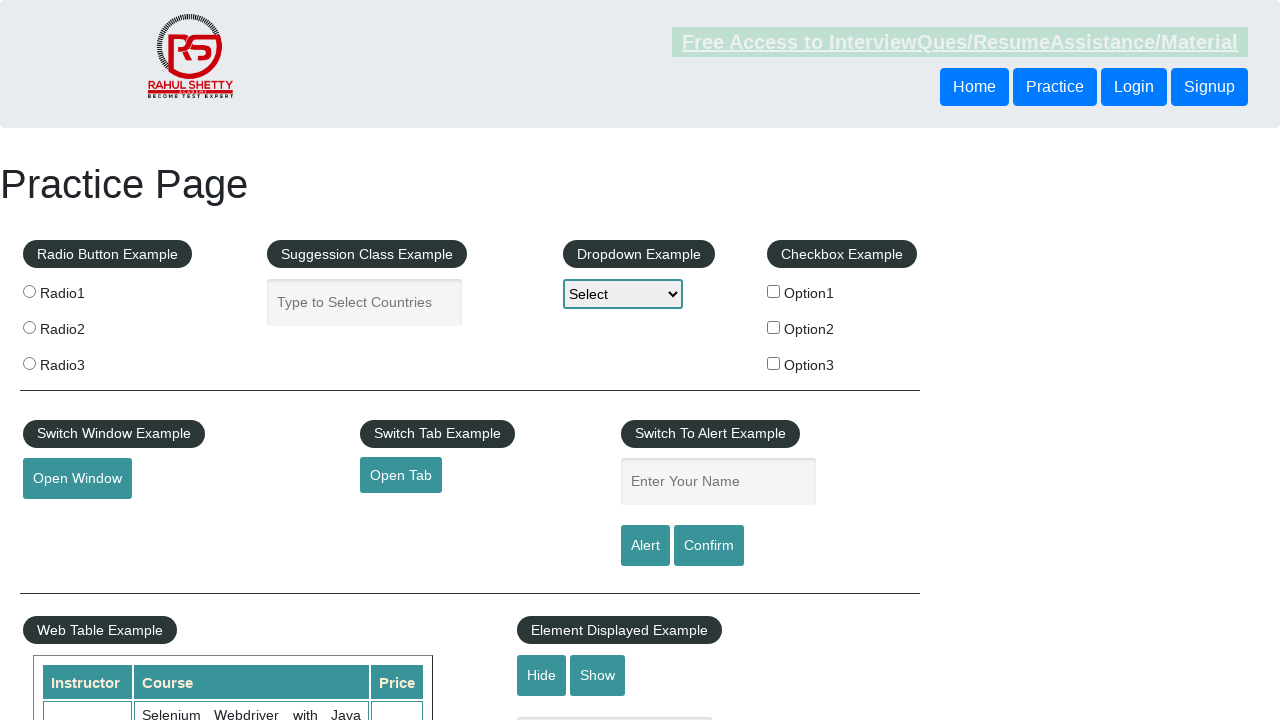

Counted all links on page
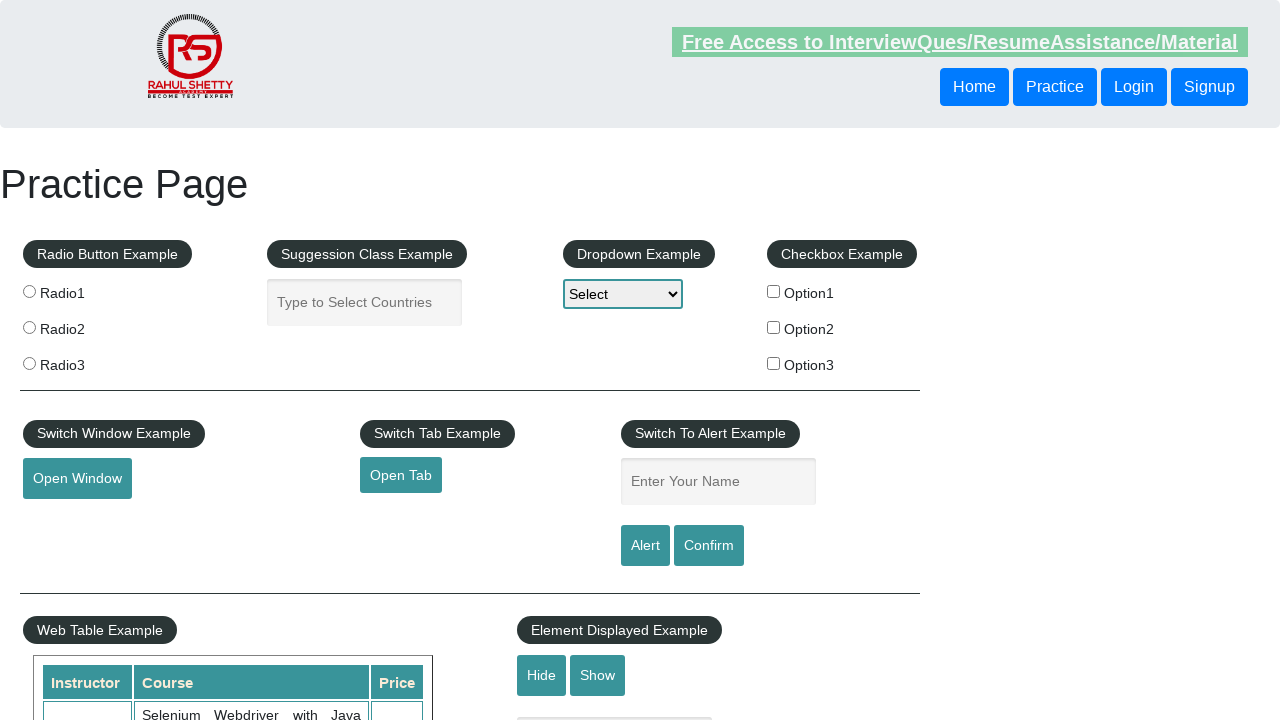

Counted all links in footer section
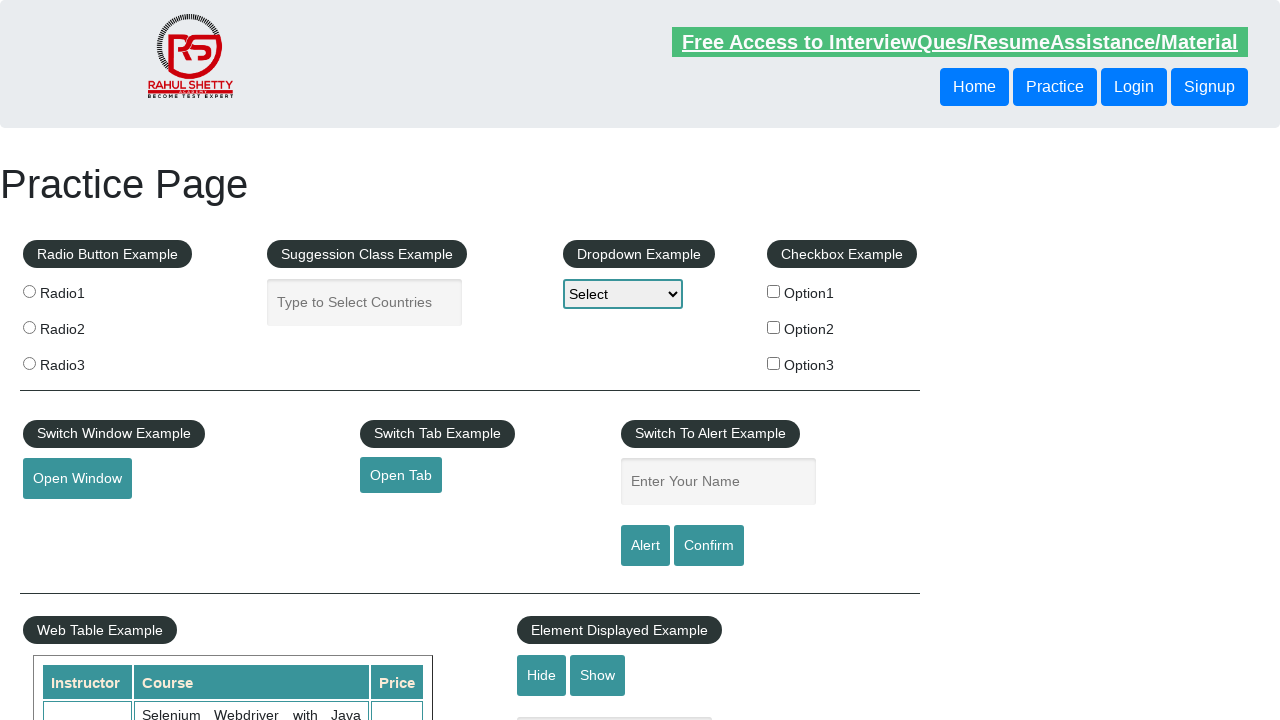

Counted links in first footer column
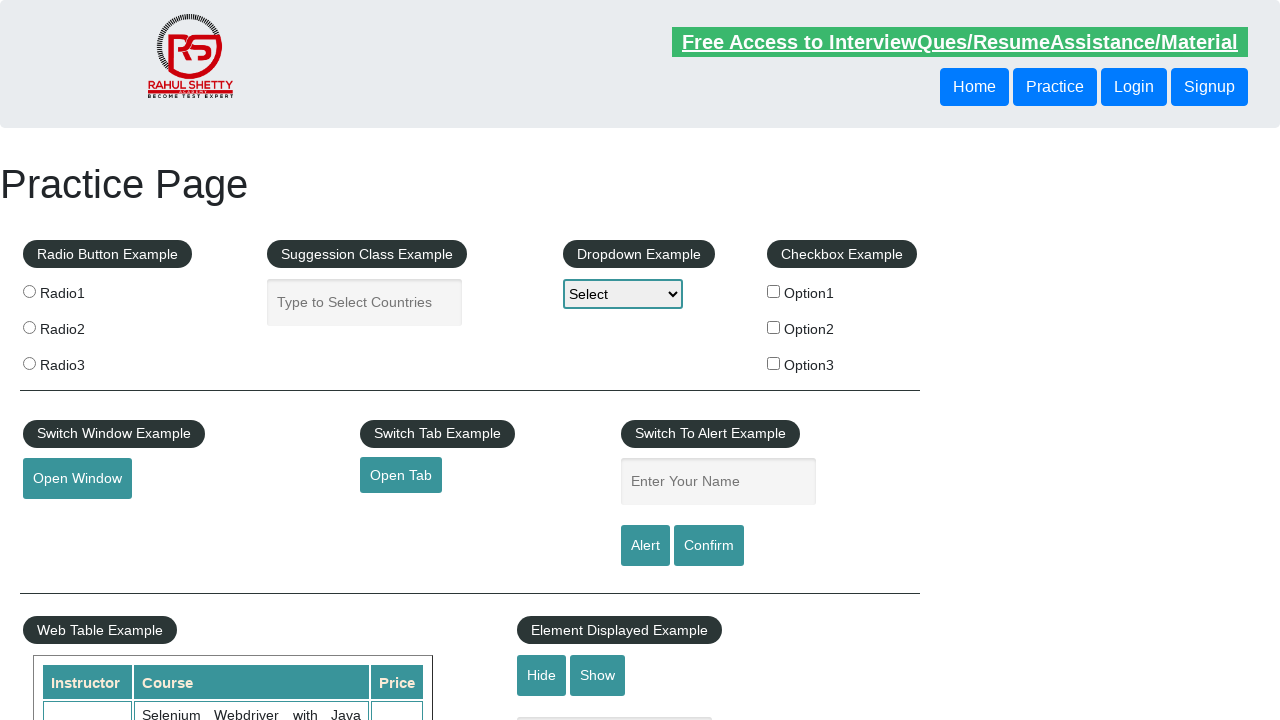

Retrieved all footer column link elements
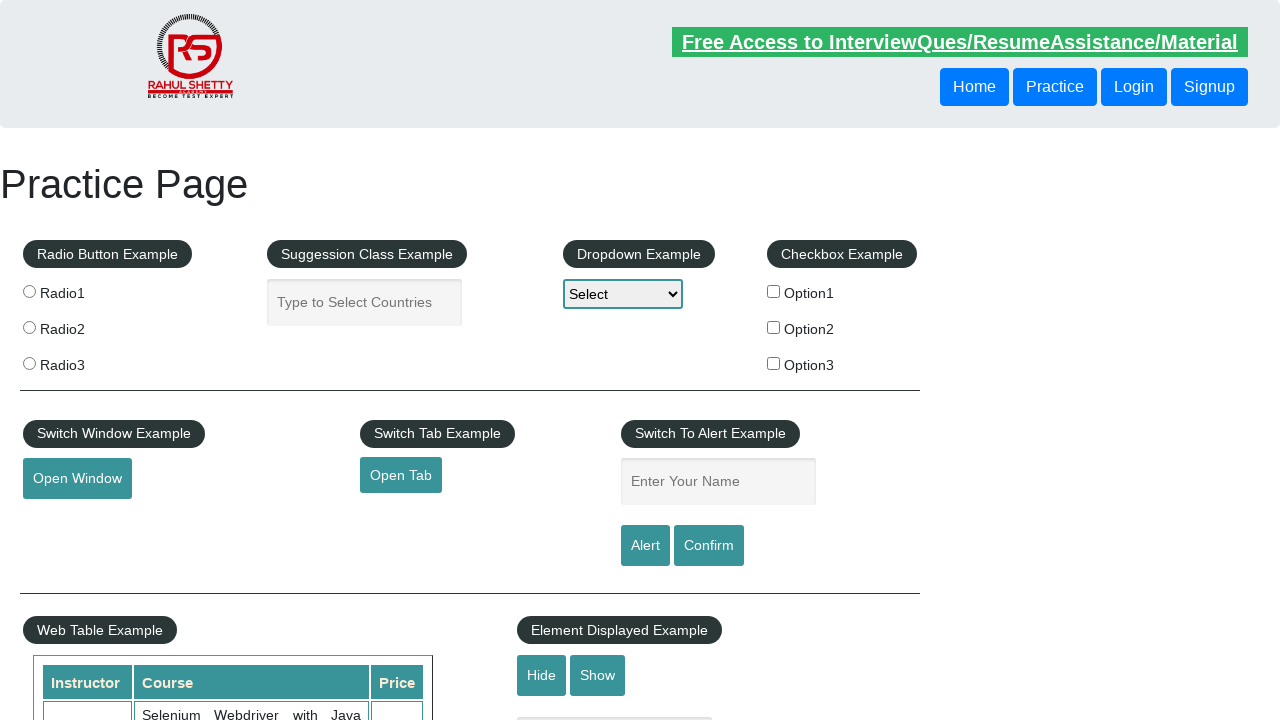

Selected footer column link at index 1
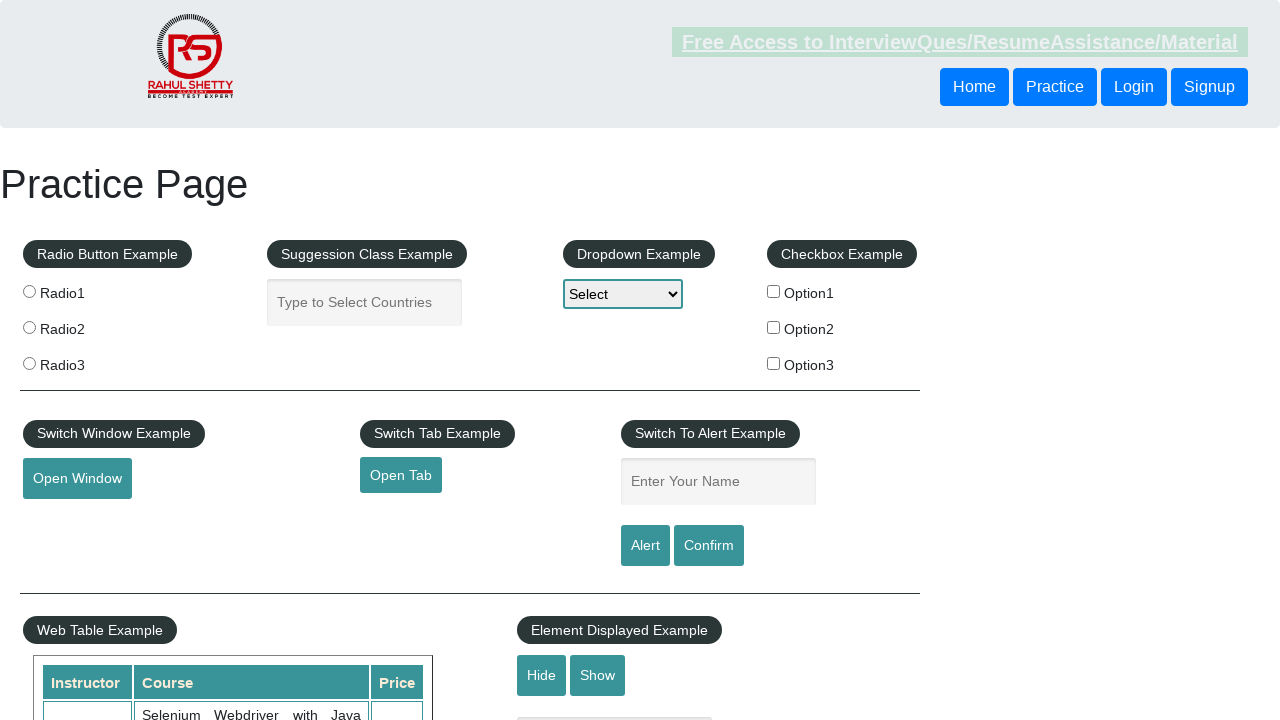

Opened footer column link 1 in new tab with Ctrl+Click at (68, 520) on #gf-BIG tbody tr td:nth-child(1) ul a >> nth=1
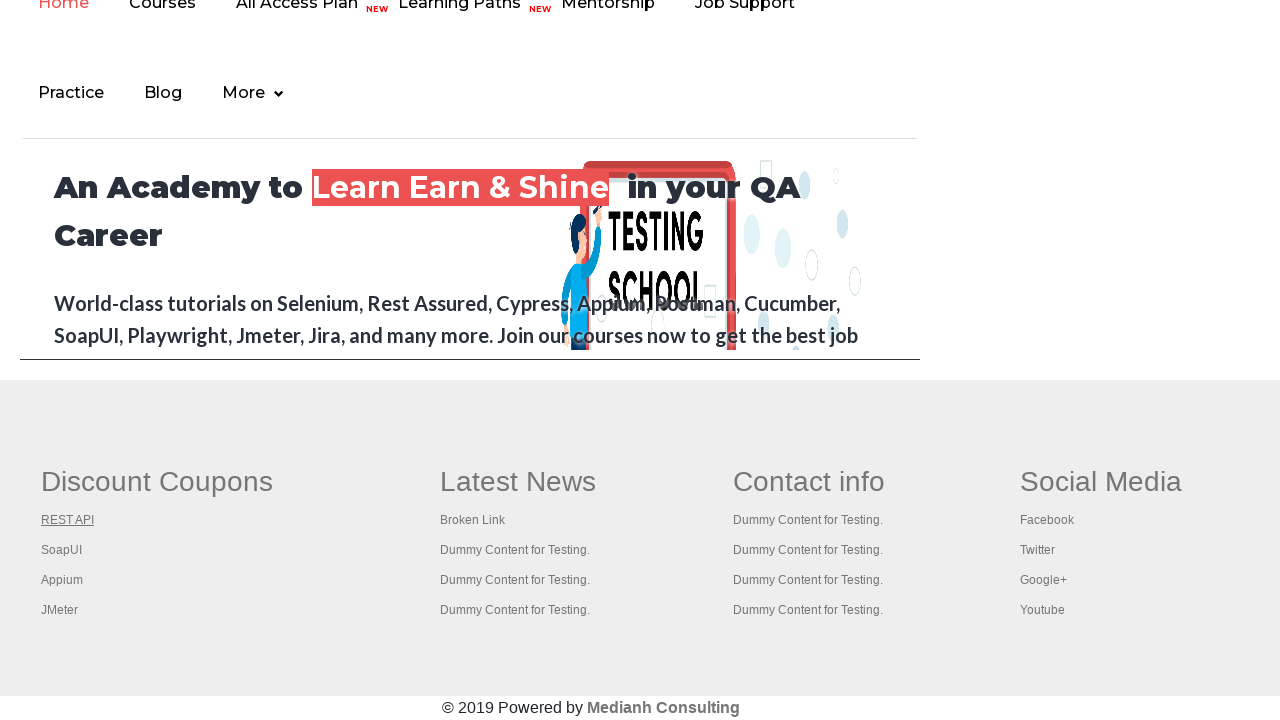

Selected footer column link at index 2
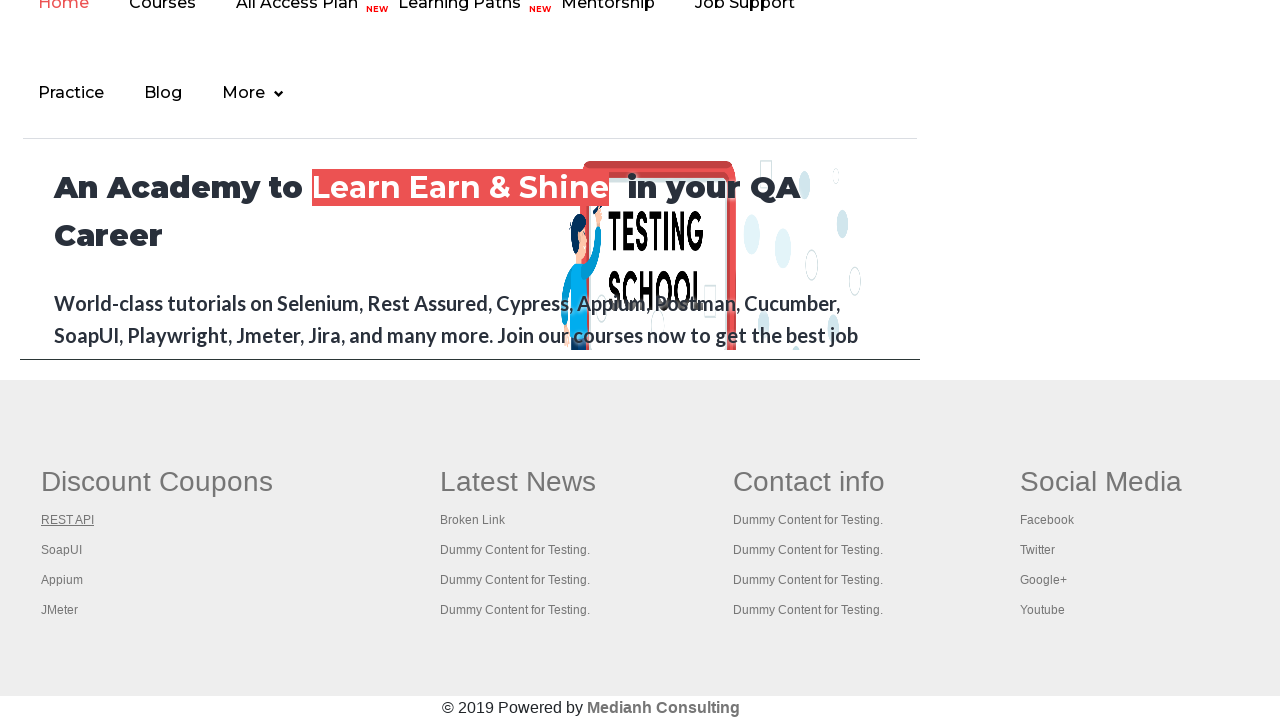

Opened footer column link 2 in new tab with Ctrl+Click at (62, 550) on #gf-BIG tbody tr td:nth-child(1) ul a >> nth=2
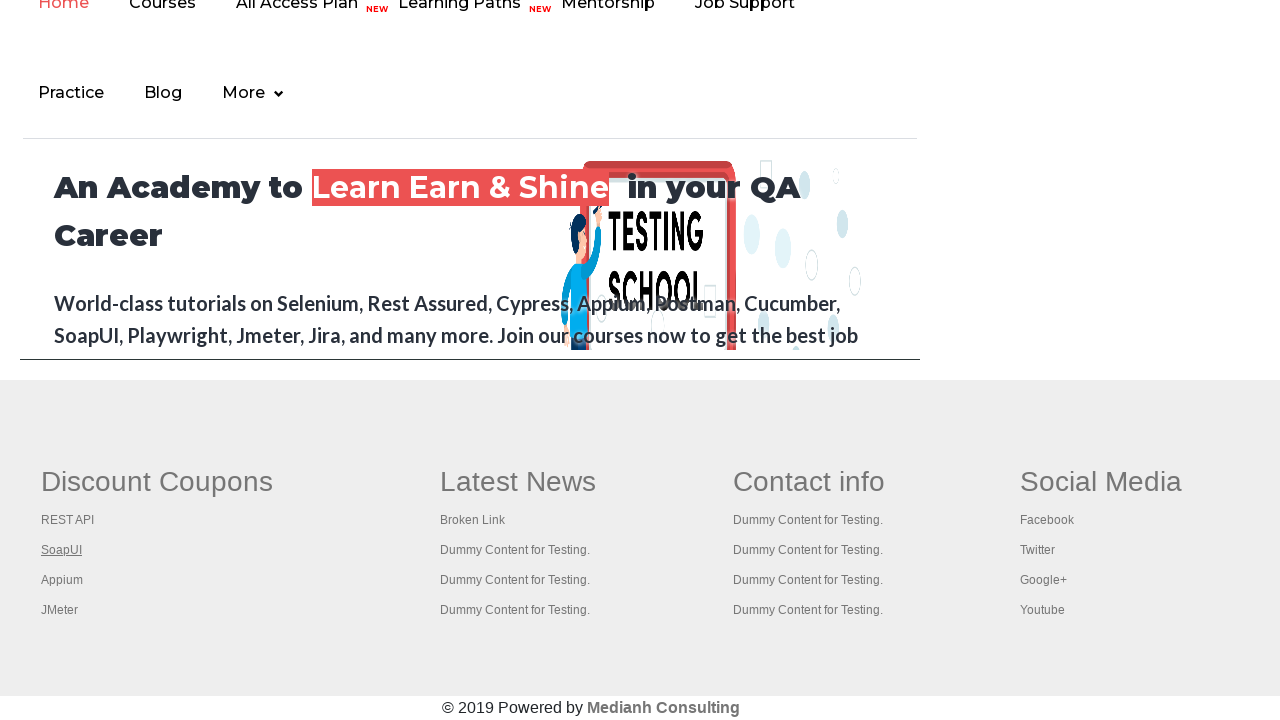

Selected footer column link at index 3
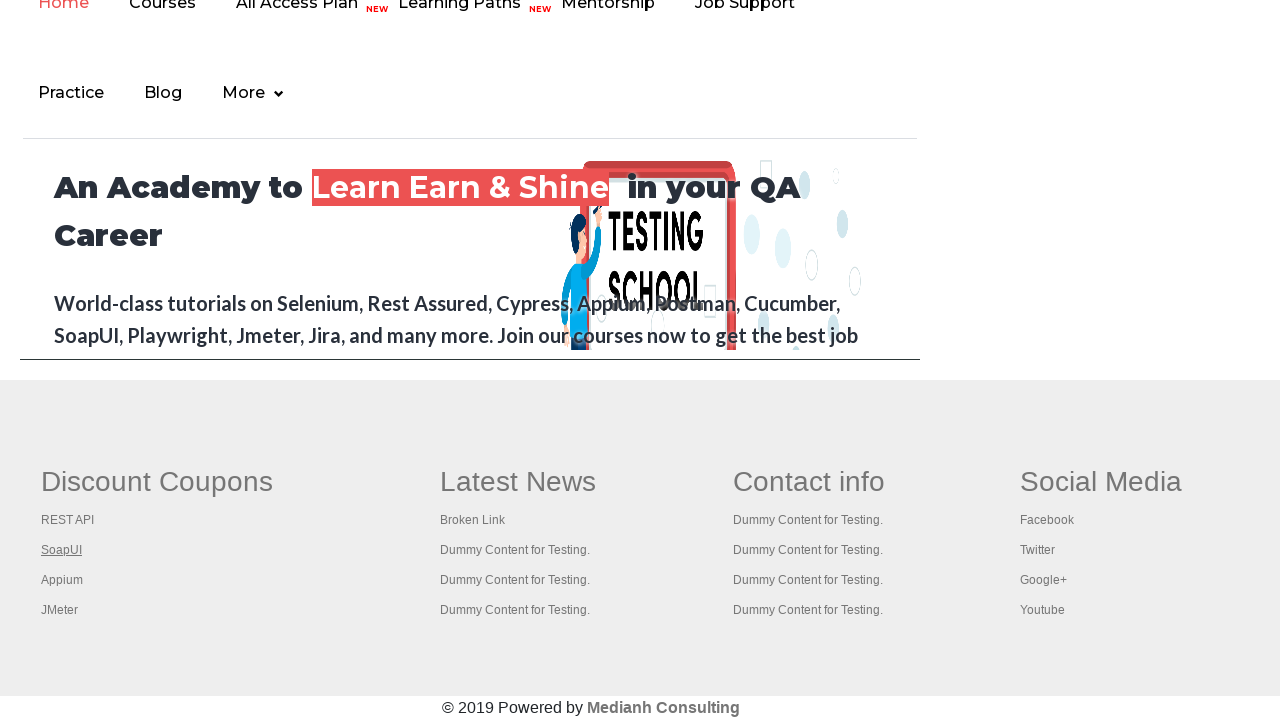

Opened footer column link 3 in new tab with Ctrl+Click at (62, 580) on #gf-BIG tbody tr td:nth-child(1) ul a >> nth=3
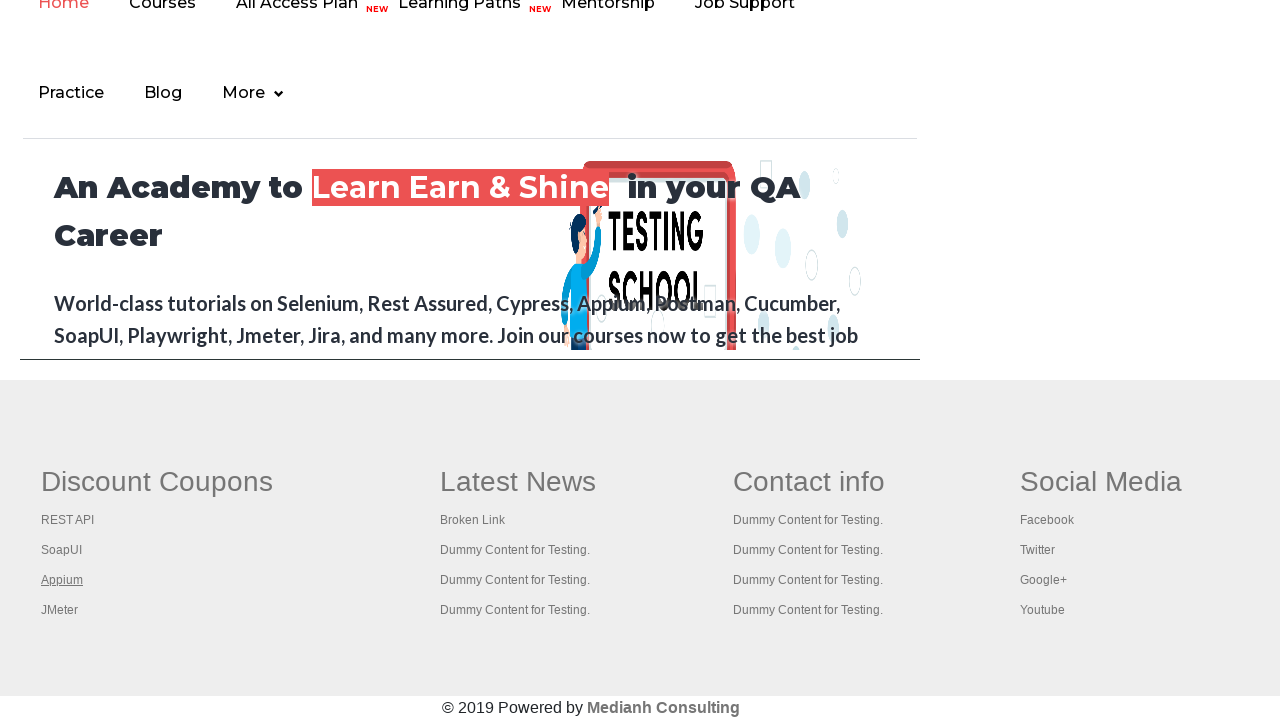

Selected footer column link at index 4
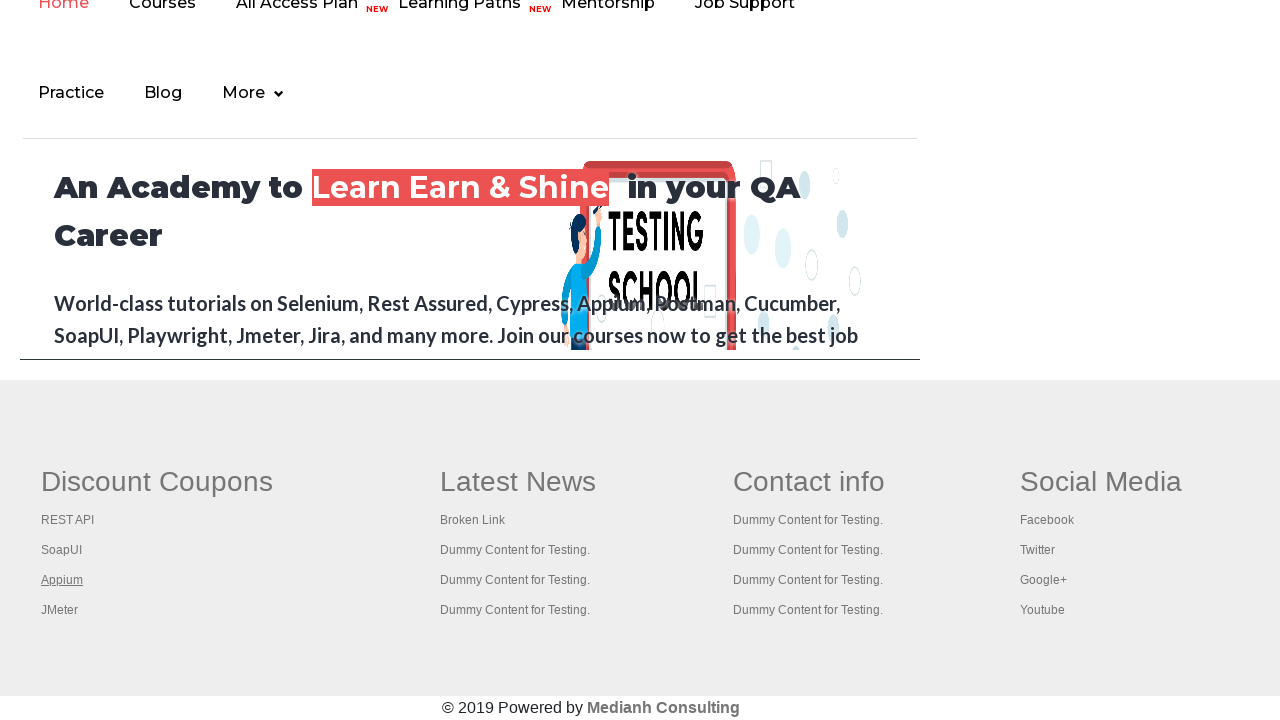

Opened footer column link 4 in new tab with Ctrl+Click at (60, 610) on #gf-BIG tbody tr td:nth-child(1) ul a >> nth=4
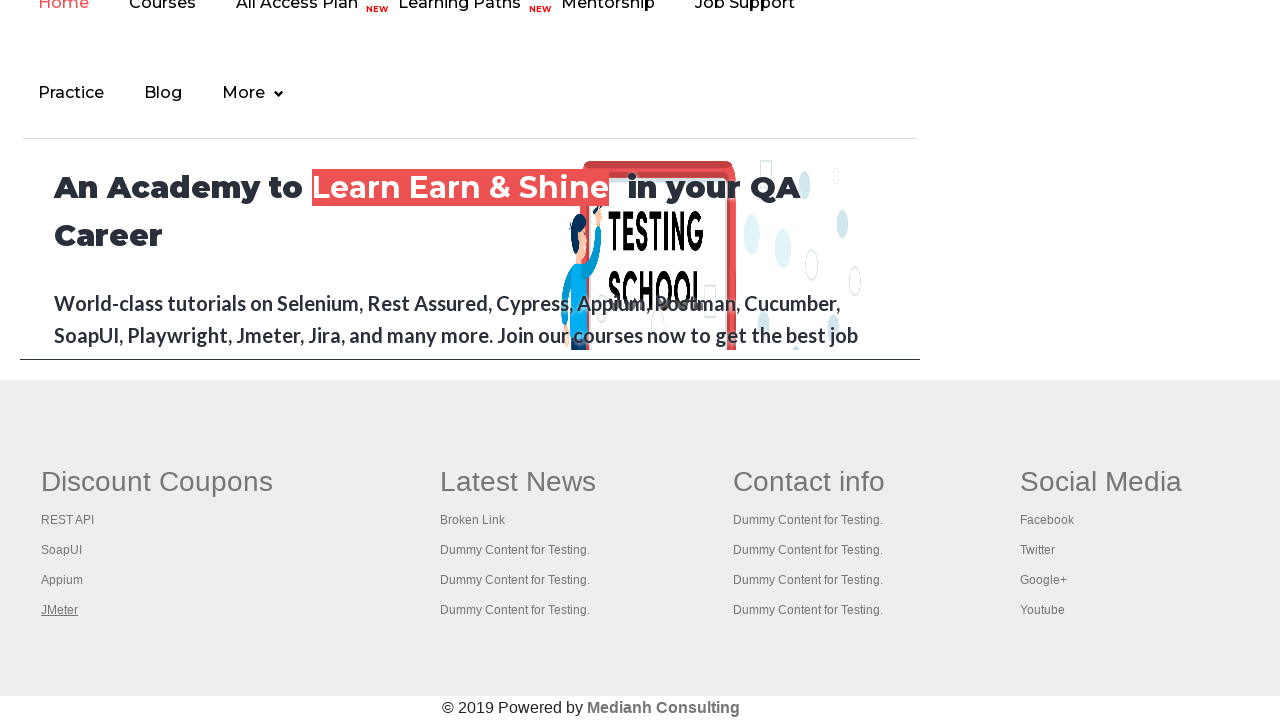

Retrieved all open browser tabs/pages
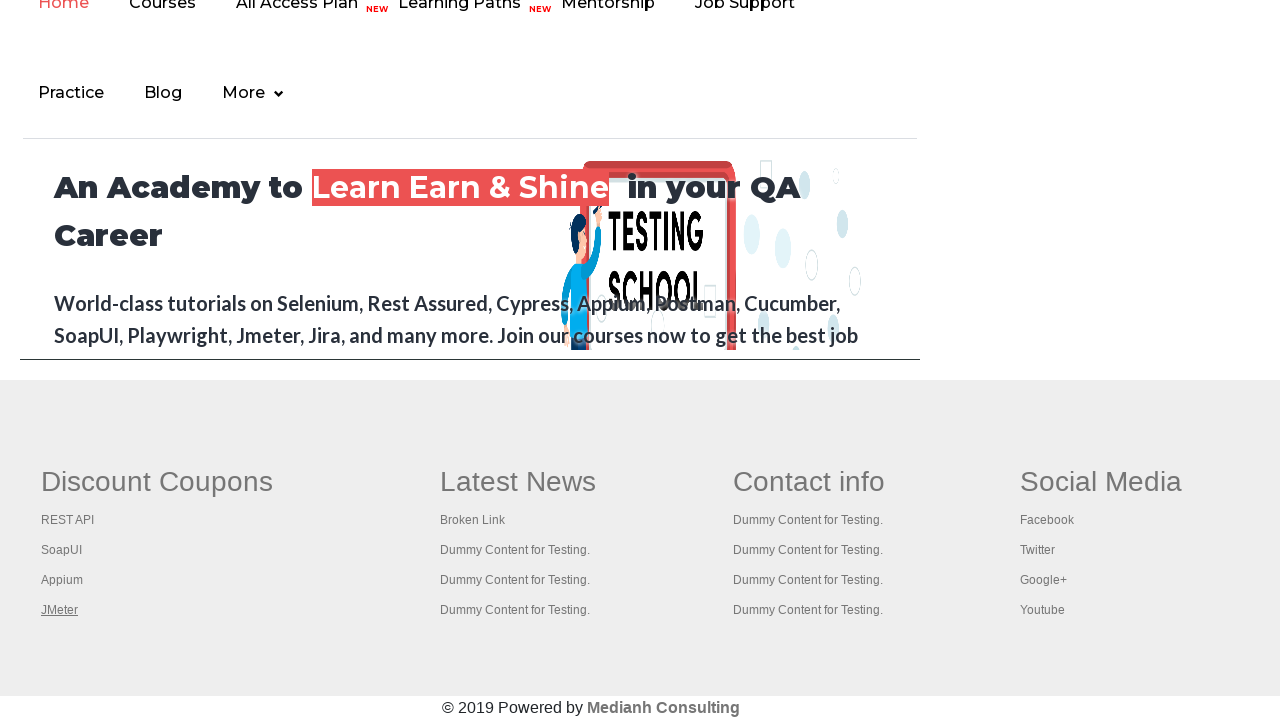

Switched to tab with title: Practice Page
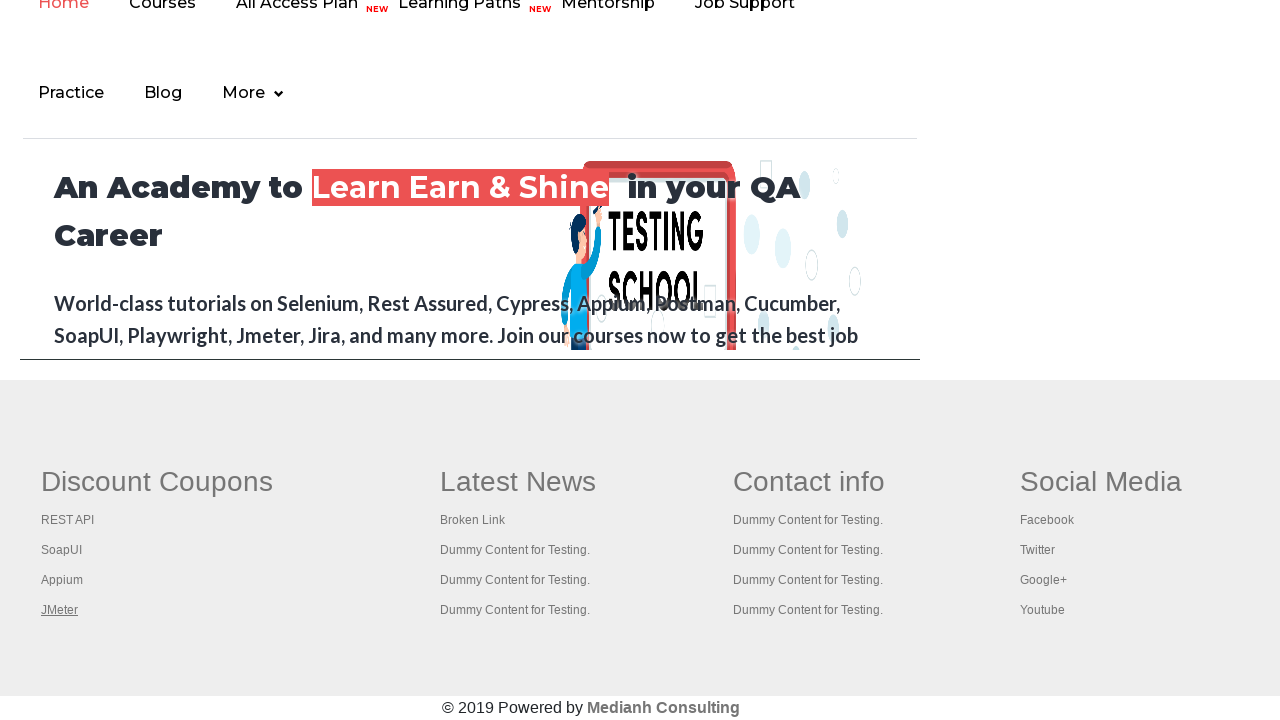

Switched to tab with title: REST API Tutorial
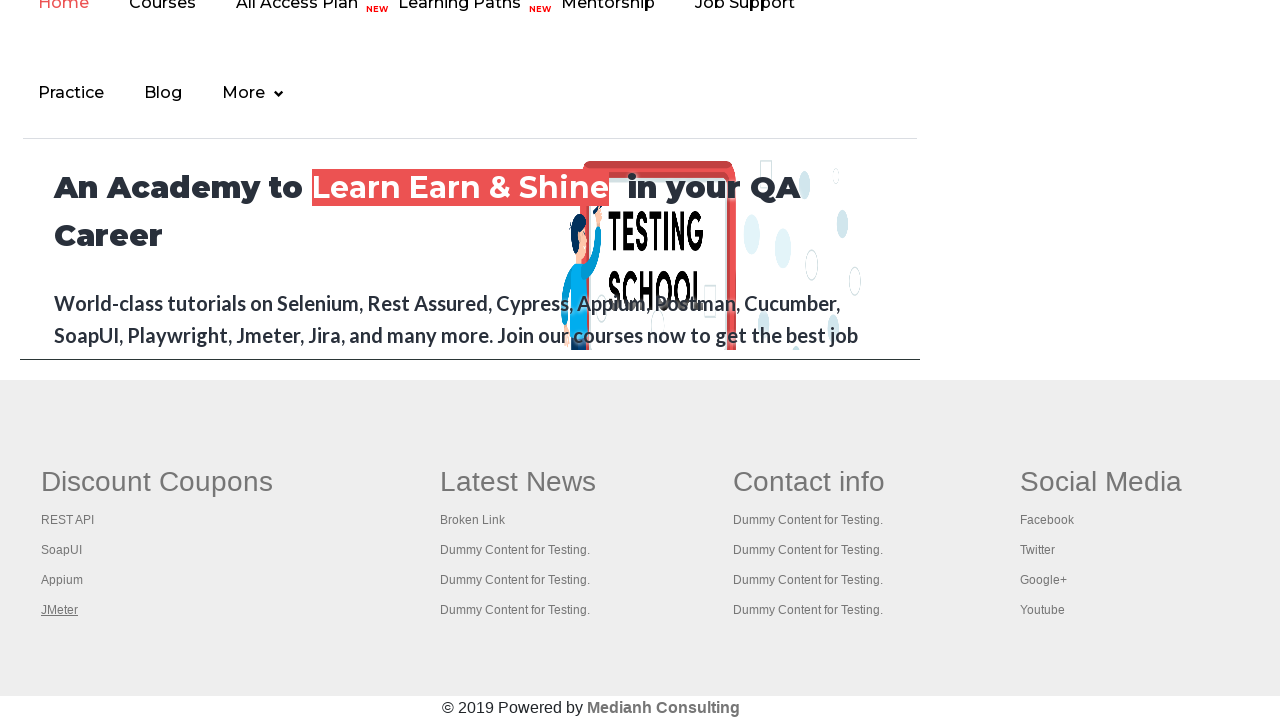

Switched to tab with title: The World’s Most Popular API Testing Tool | SoapUI
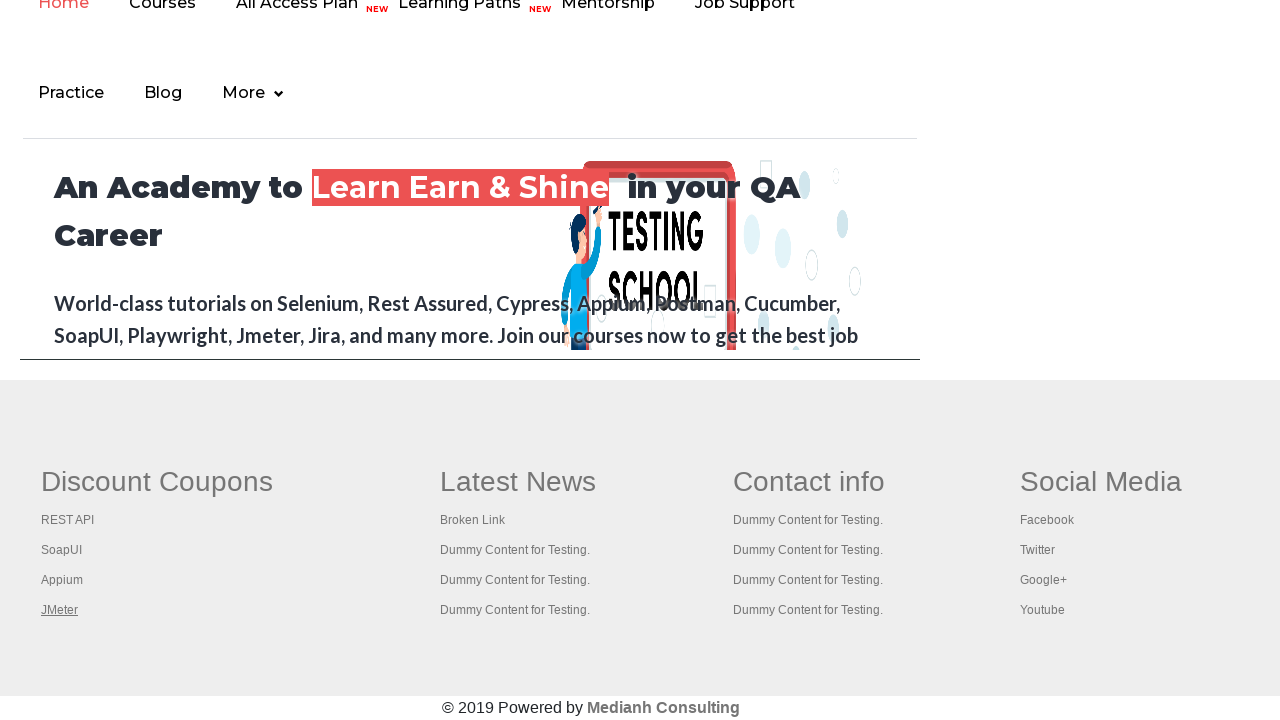

Switched to tab with title: 
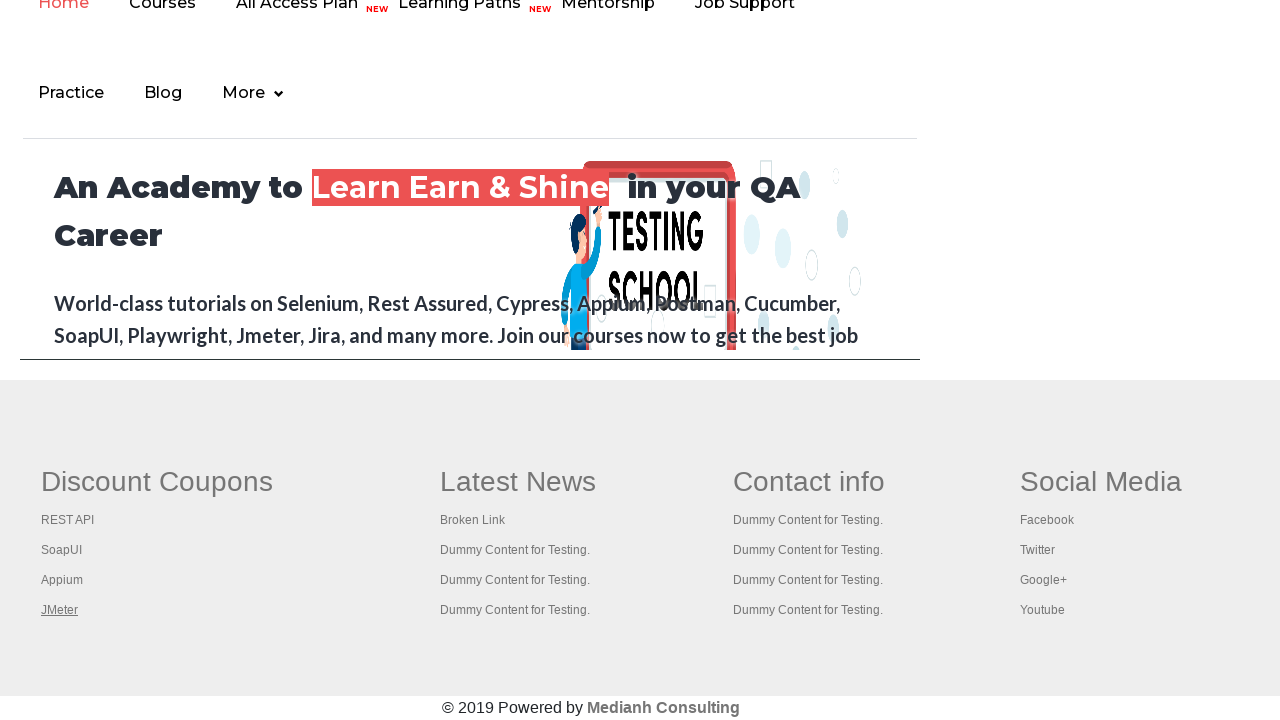

Switched to tab with title: Apache JMeter - Apache JMeter™
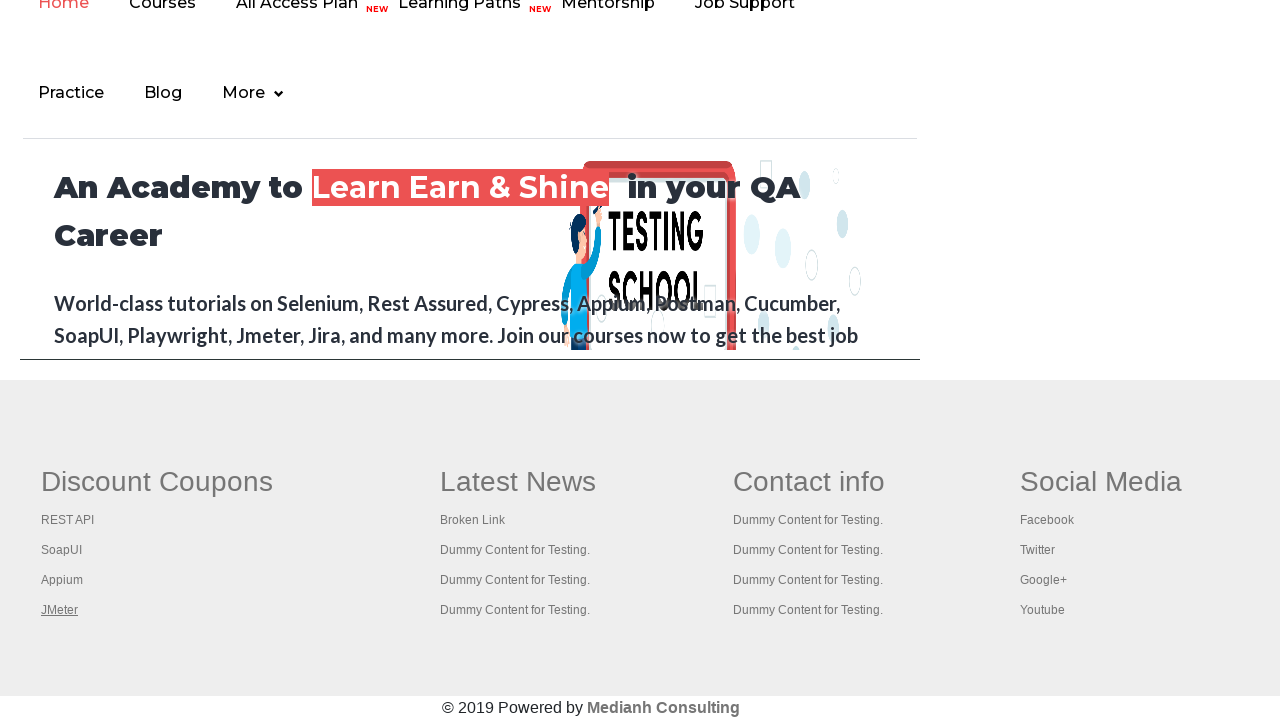

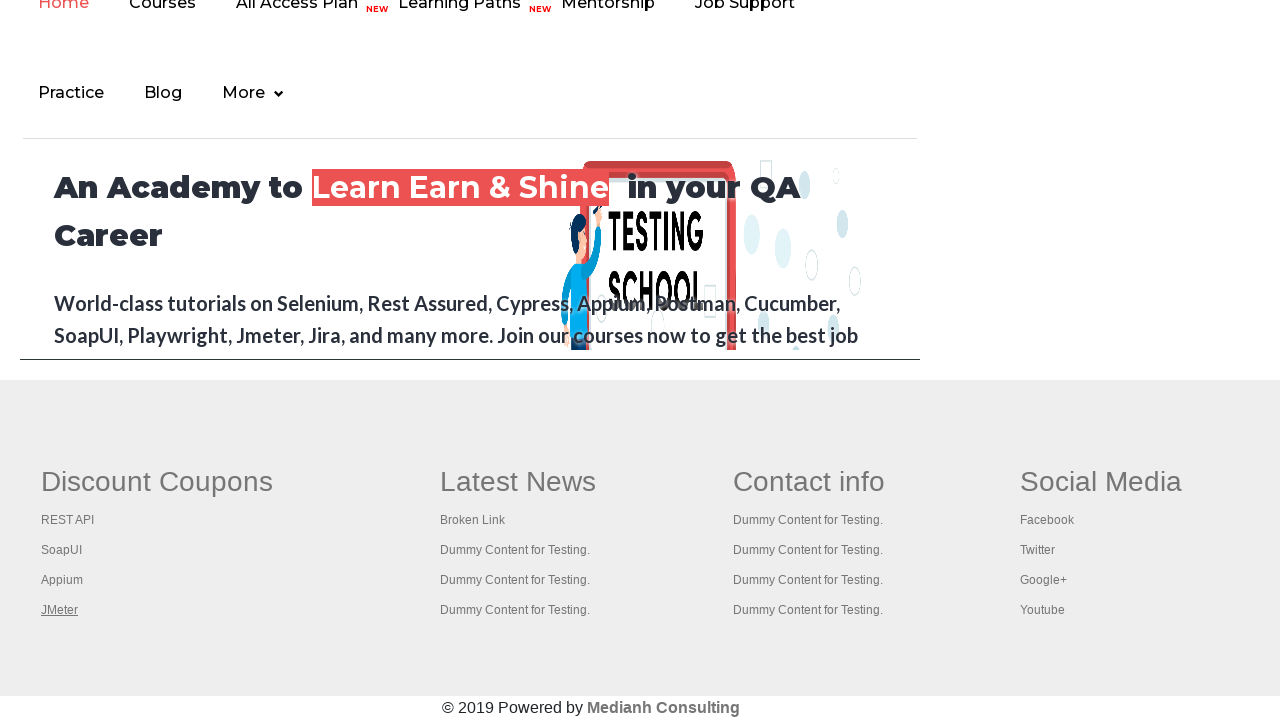